Tests navigation to the Blog section by clicking the Blog link on the TestProject homepage

Starting URL: https://testproject.io/

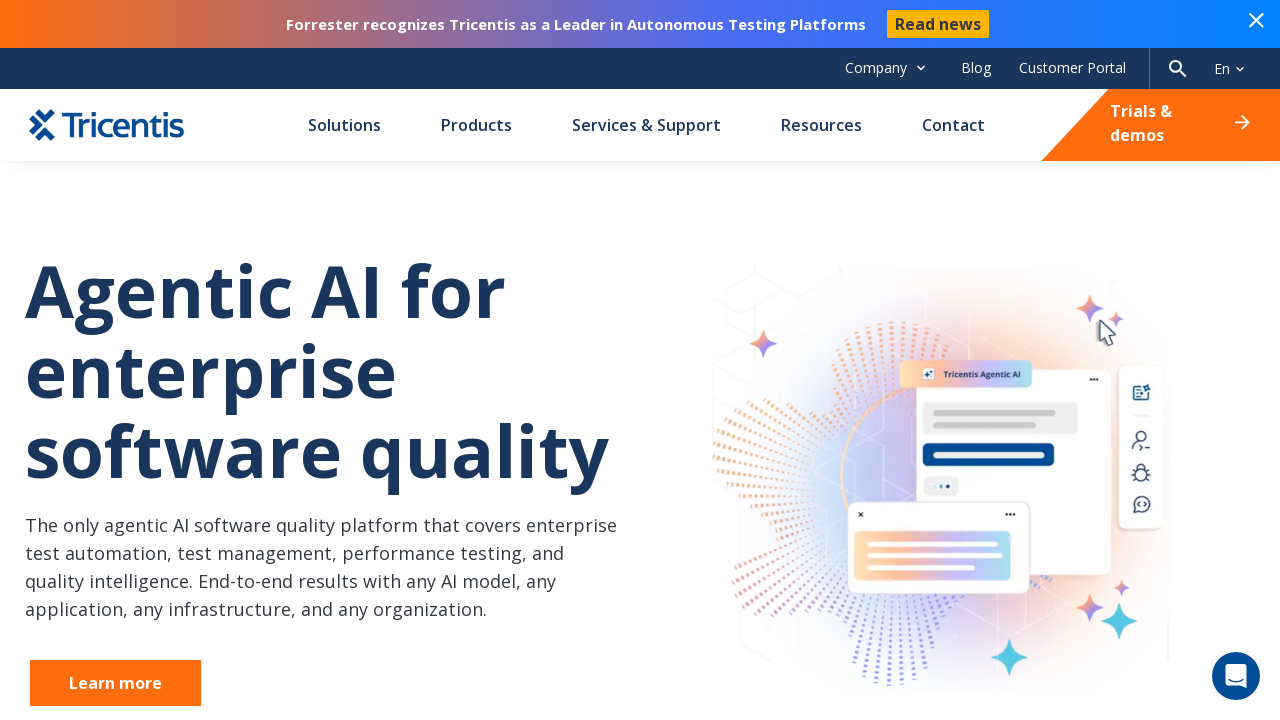

Navigated to TestProject homepage
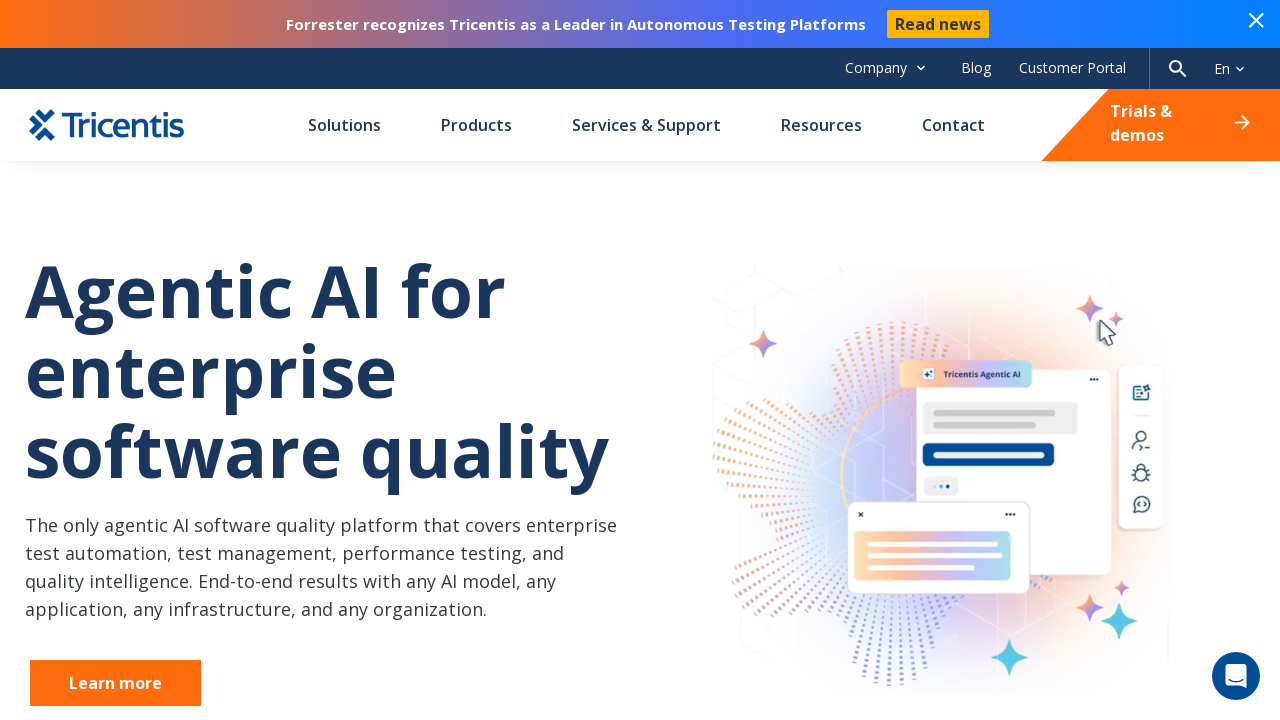

Clicked on the Blog link to navigate to Blog section at (976, 68) on text=Blog
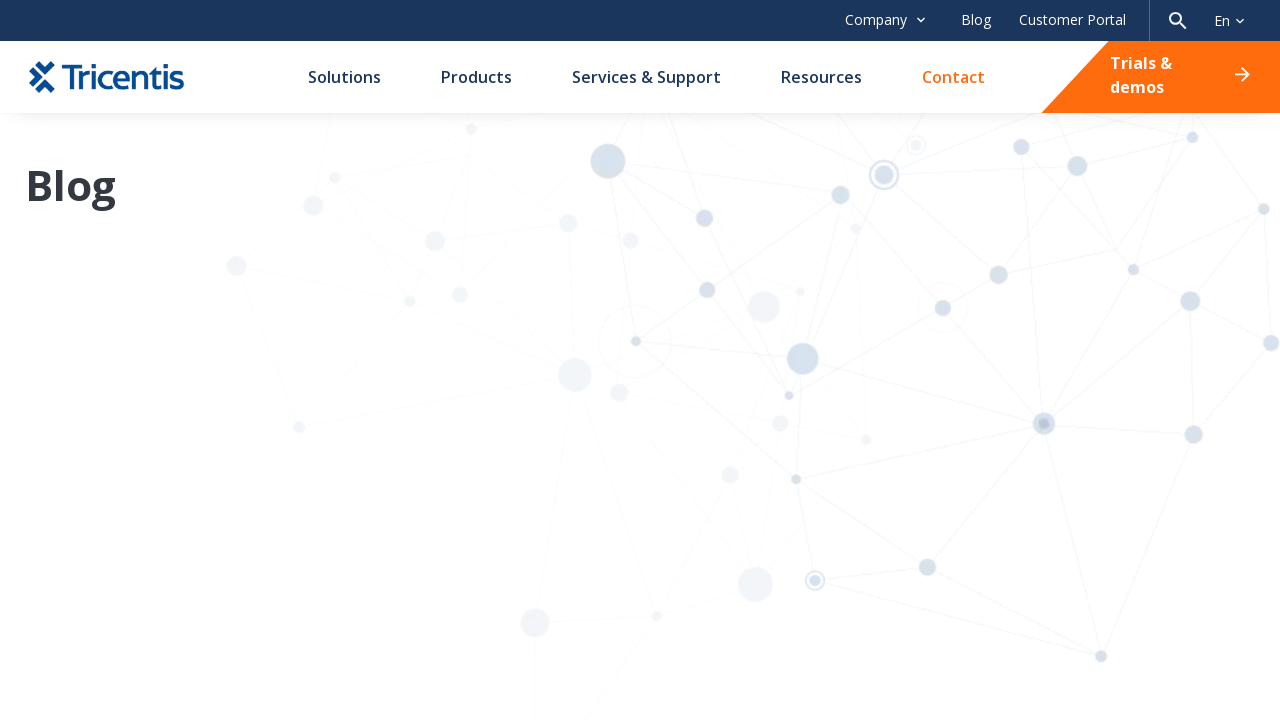

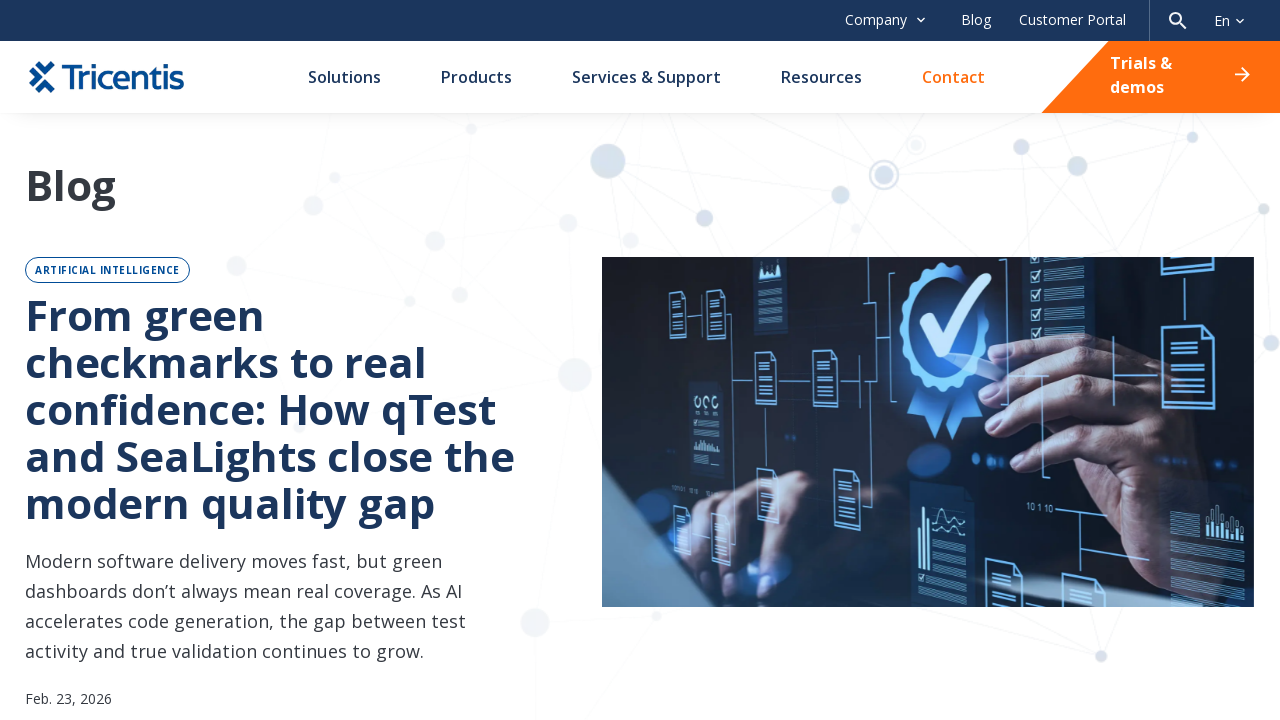